Tests GreenKart shopping with multiple products - searches for Broccoli, Potato, and Tomato, adds specified quantities of each to cart, then completes checkout with country selection

Starting URL: https://rahulshettyacademy.com/seleniumPractise/#/

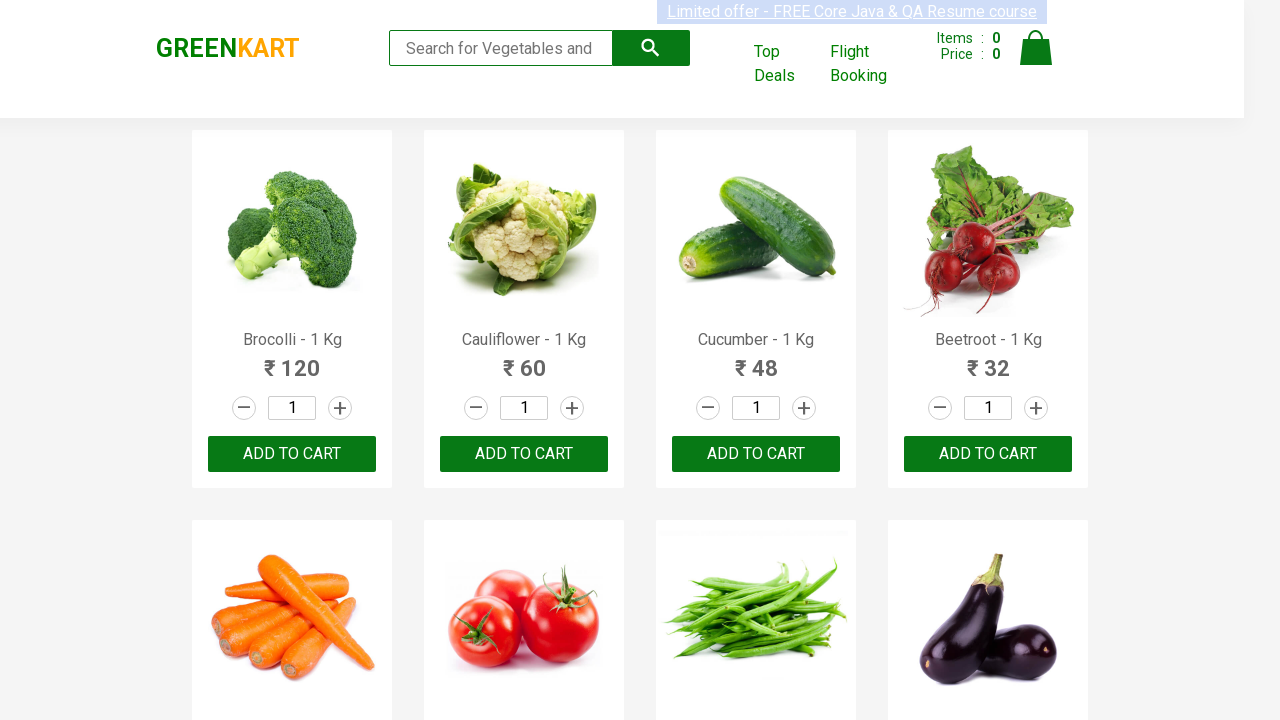

Filled search field with 'Brocolli' on input[type="search"]
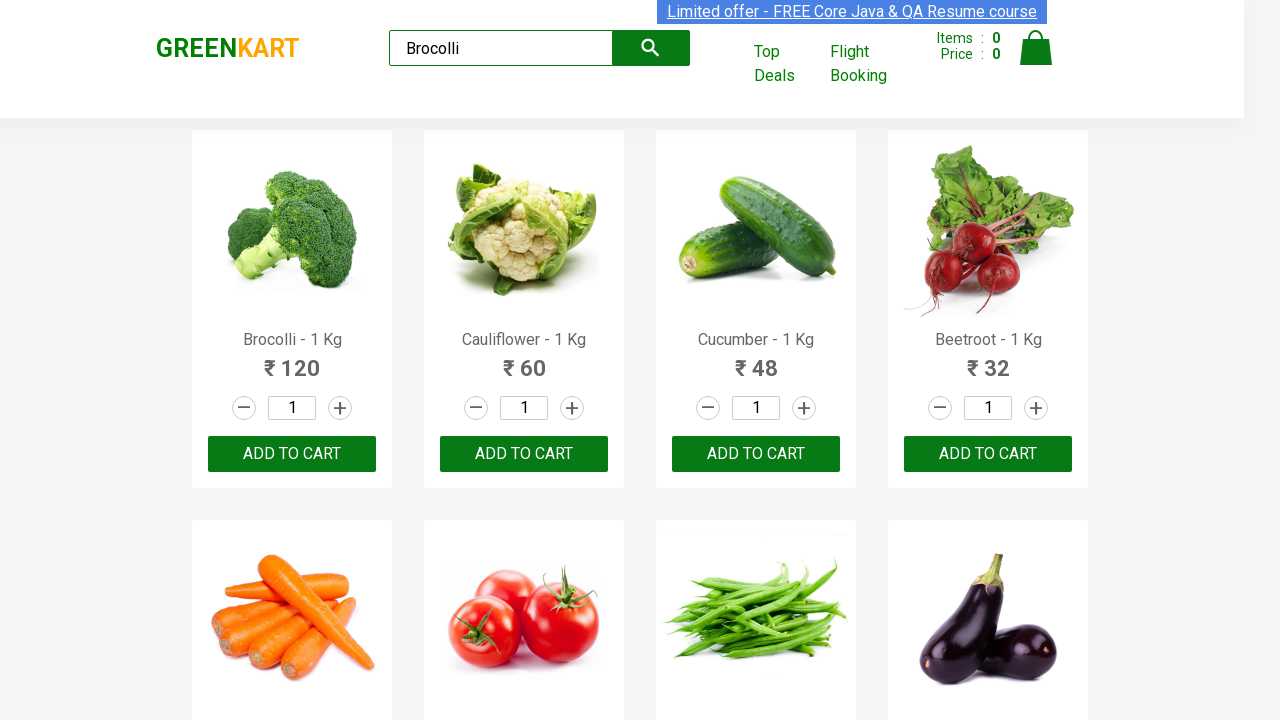

Waited 500ms for product to load
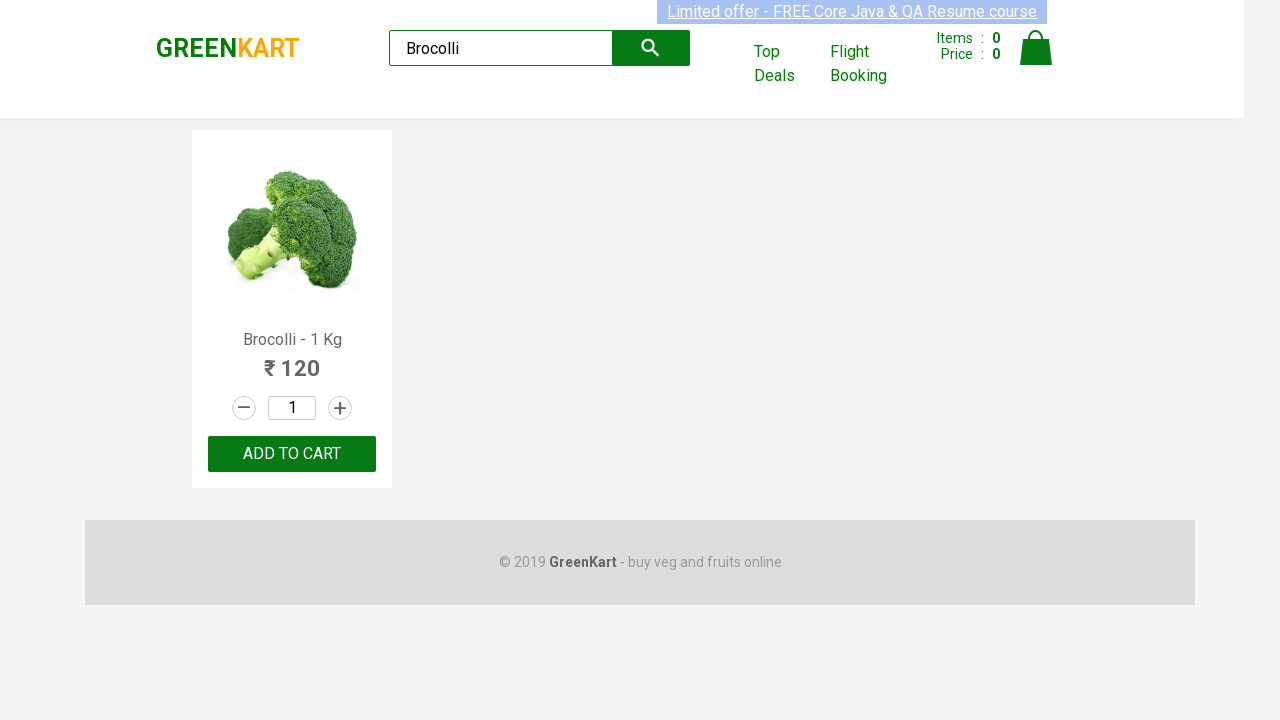

Incremented Broccoli quantity to 2 at (340, 408) on a.increment
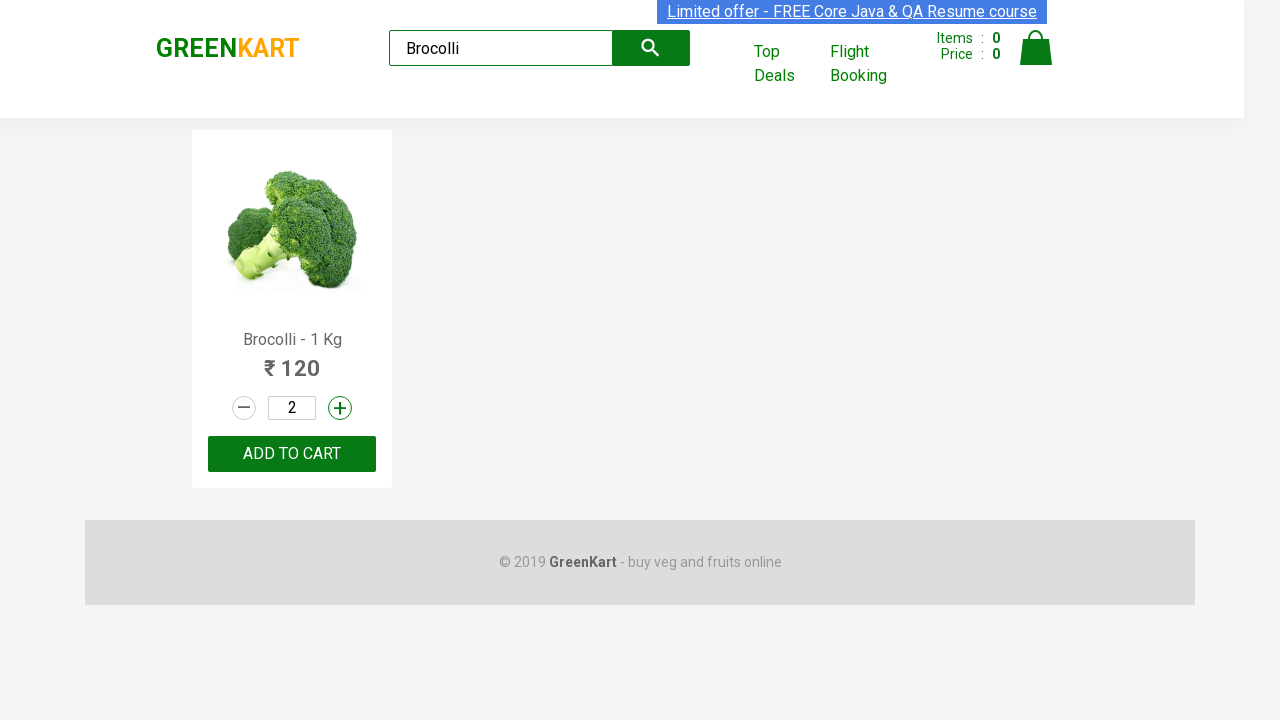

Incremented Broccoli quantity to 3 at (340, 408) on a.increment
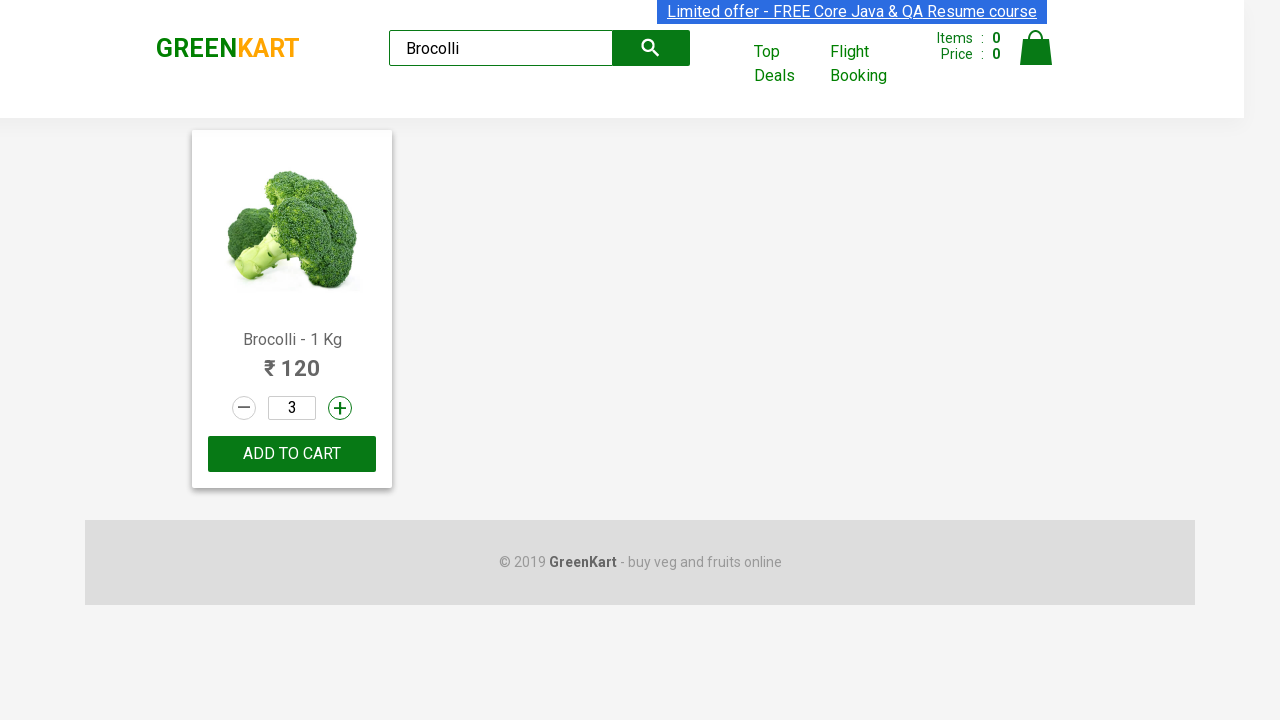

Added Broccoli (qty: 3) to cart at (292, 454) on .product-action button
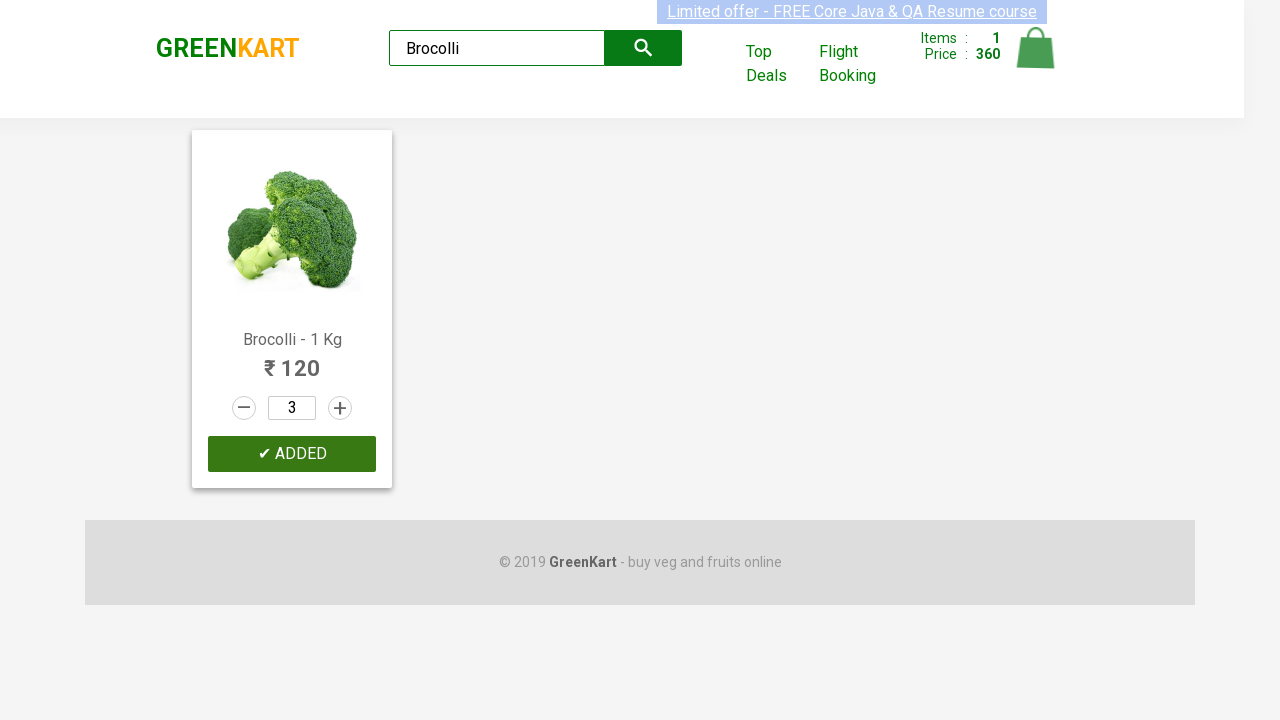

Cleared search field on input[type="search"]
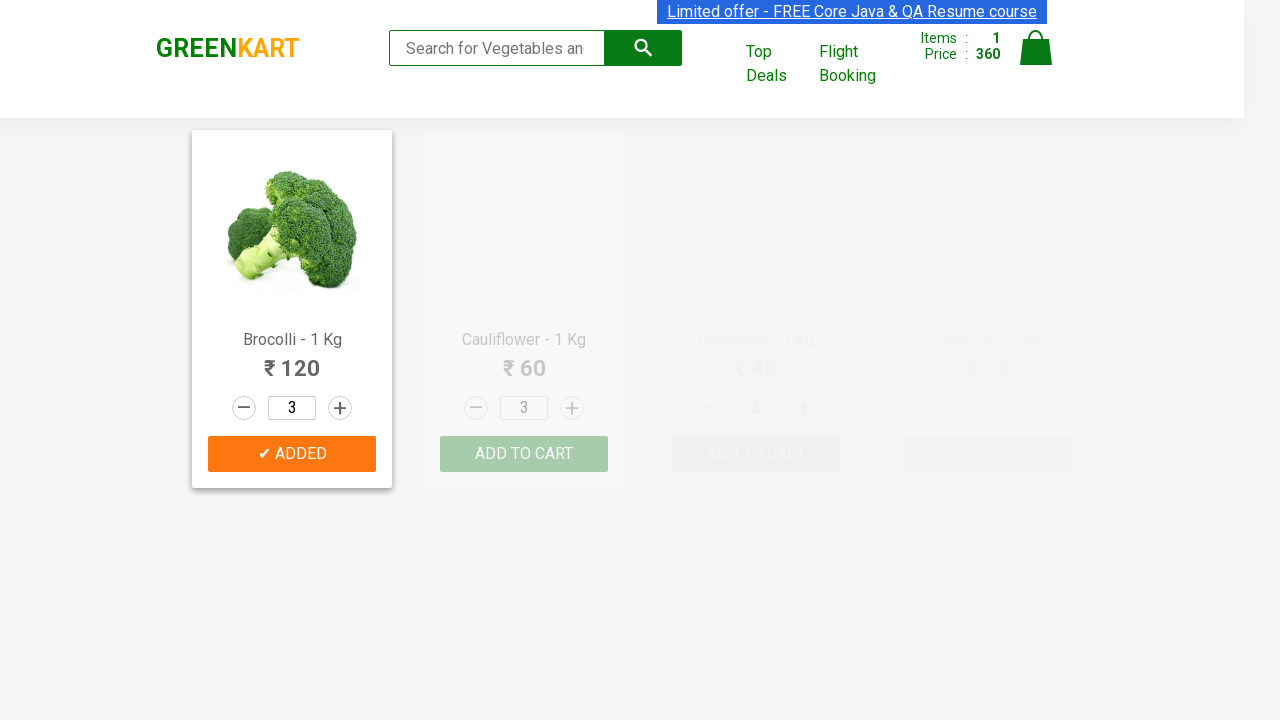

Filled search field with 'Potato' on input[type="search"]
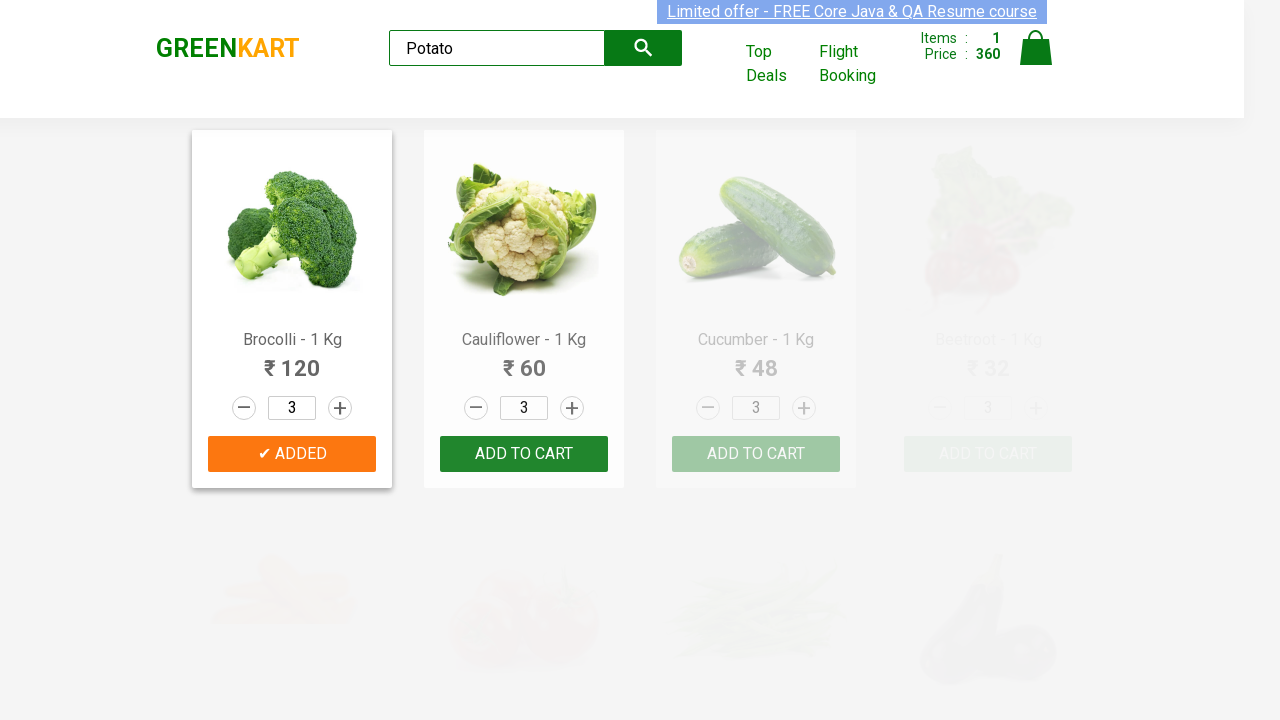

Waited 500ms for product to load
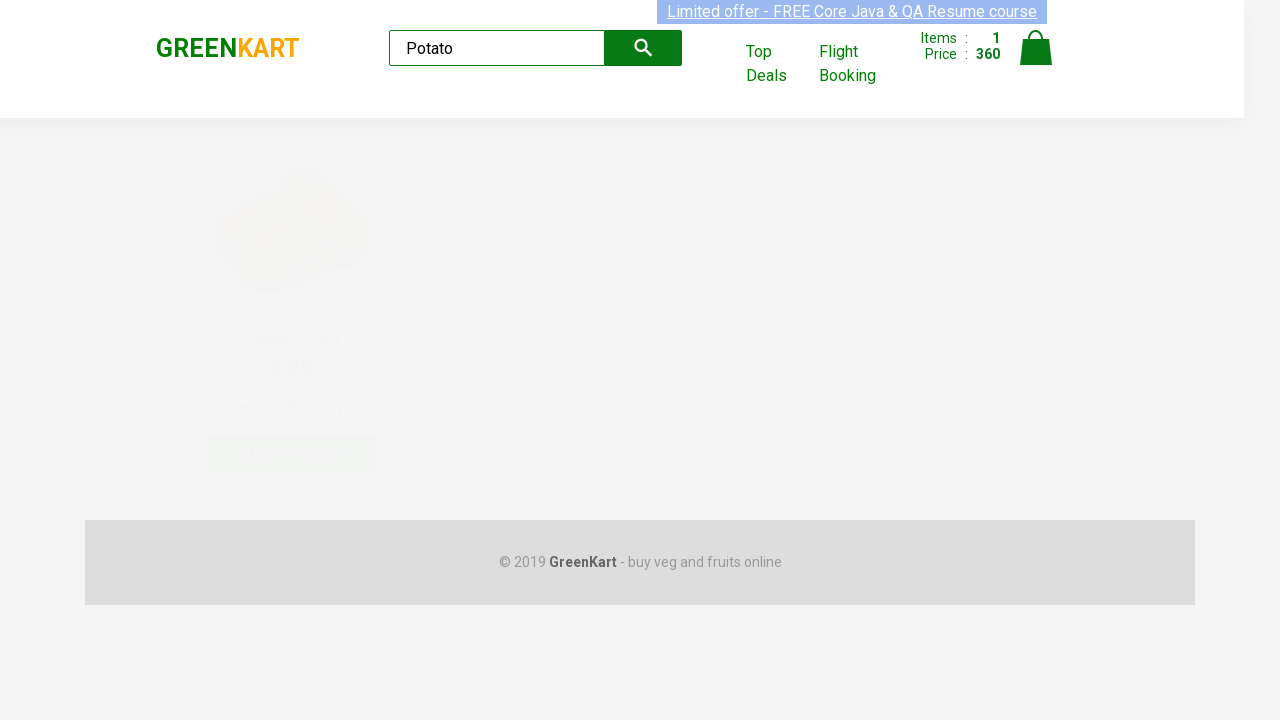

Incremented Potato quantity to 2 at (340, 408) on a.increment
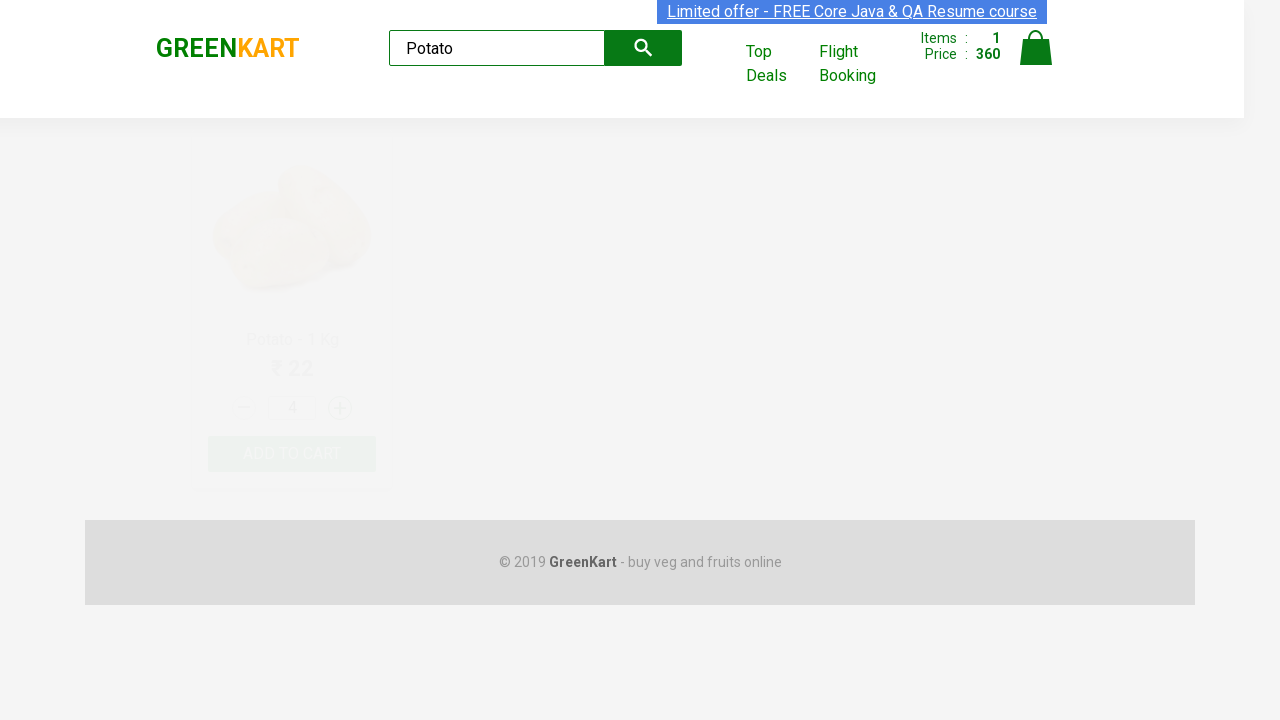

Incremented Potato quantity to 3 at (340, 408) on a.increment
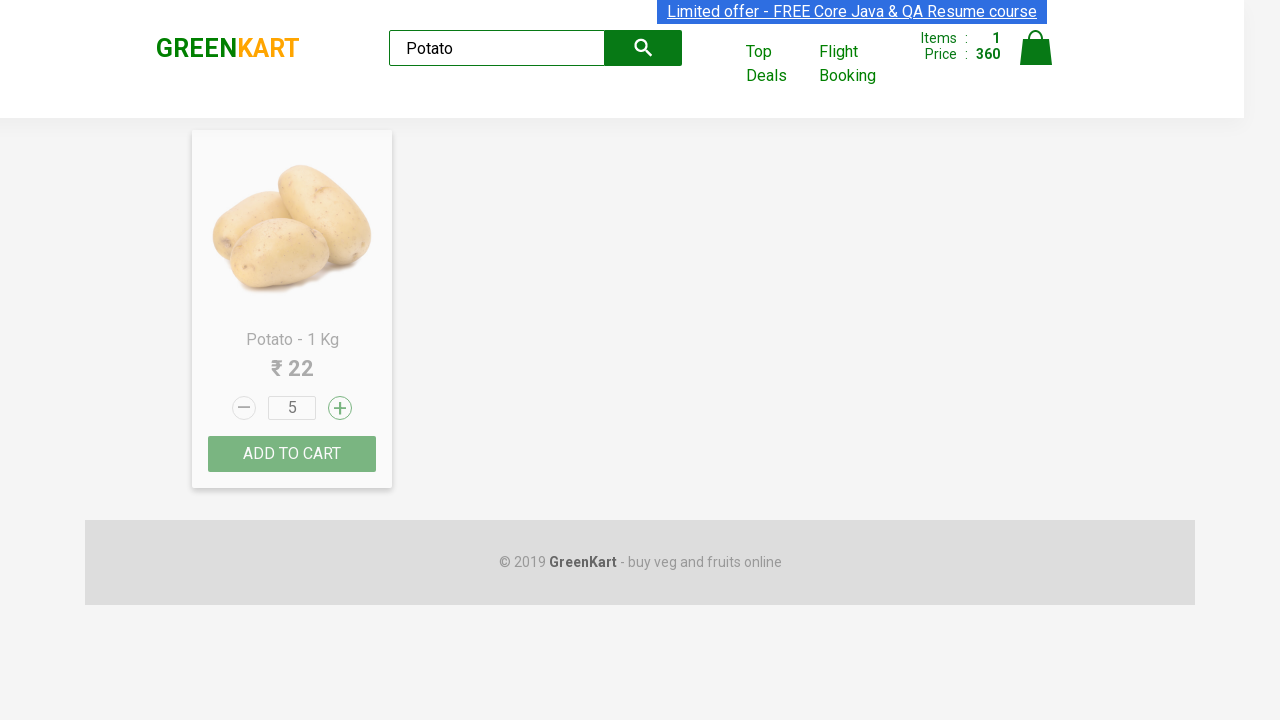

Incremented Potato quantity to 4 at (340, 408) on a.increment
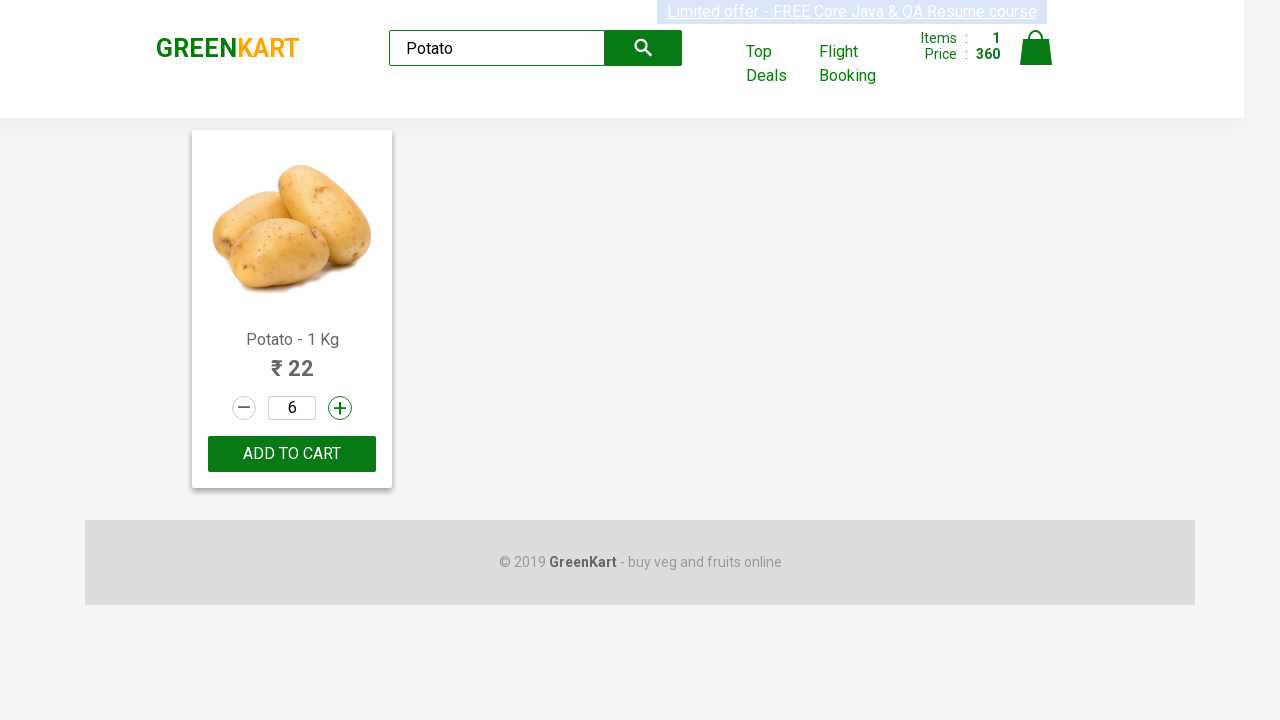

Added Potato (qty: 4) to cart at (292, 454) on .product-action button
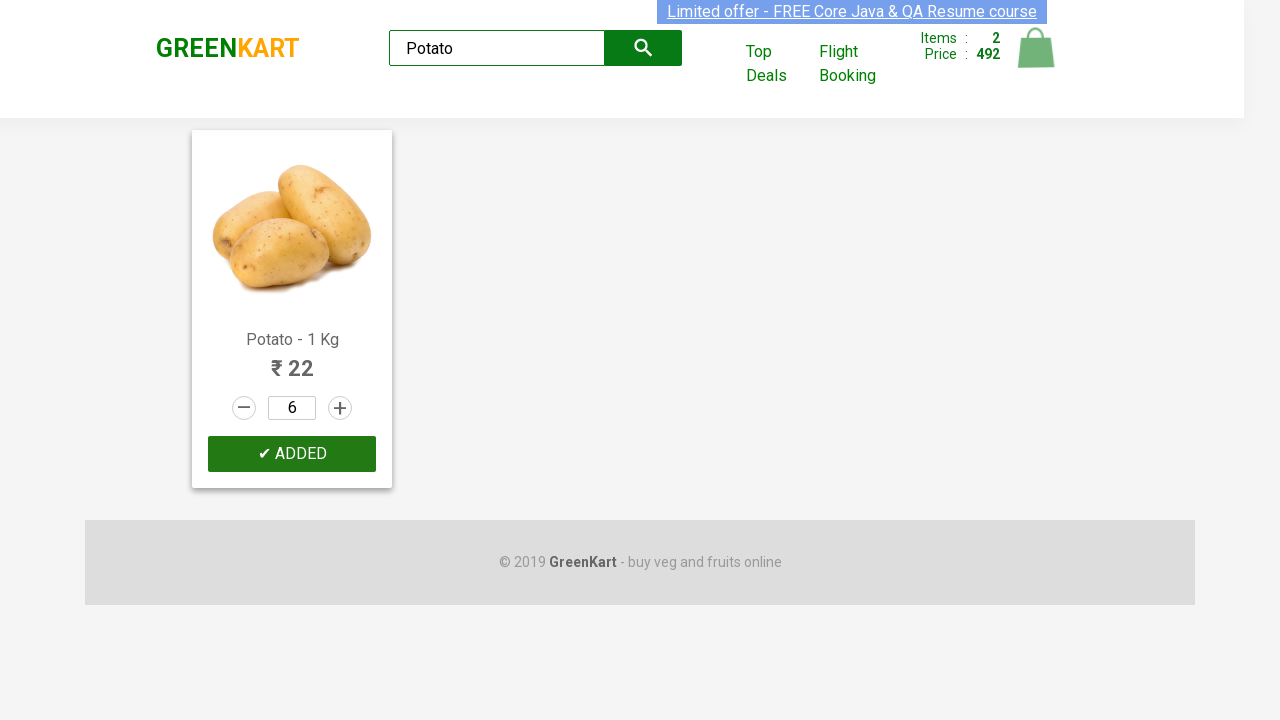

Cleared search field on input[type="search"]
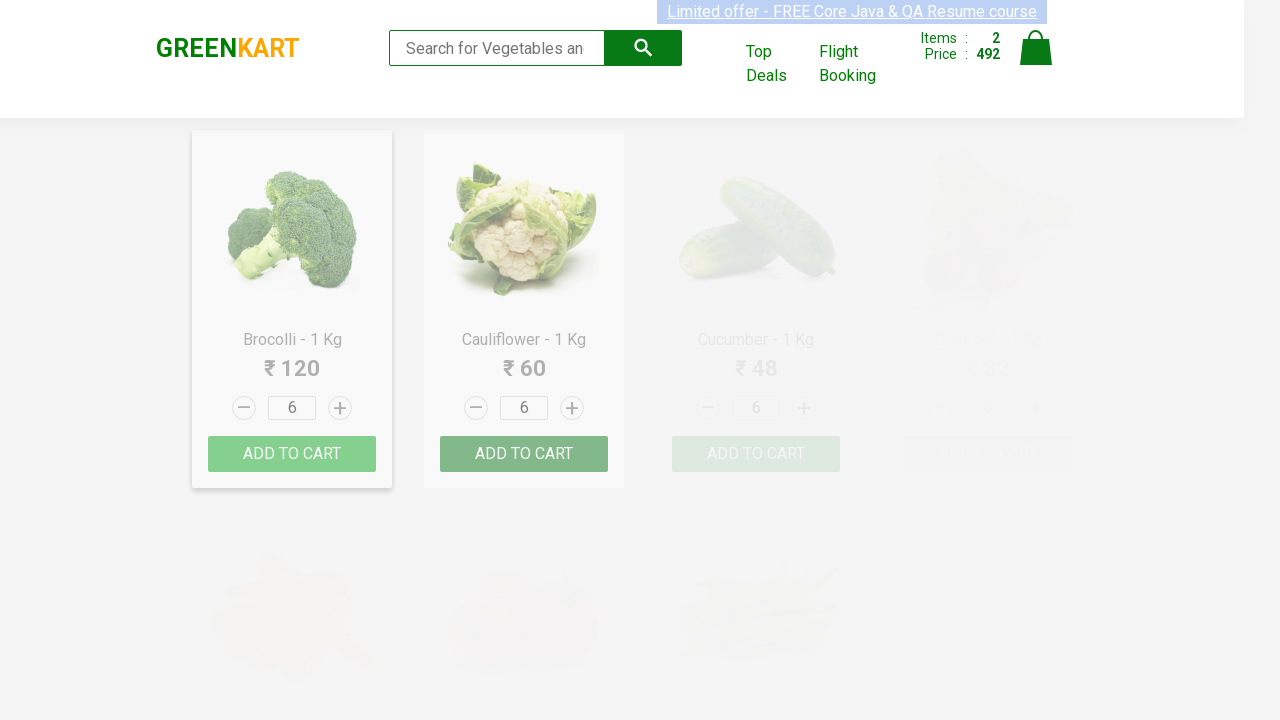

Filled search field with 'Tomato' on input[type="search"]
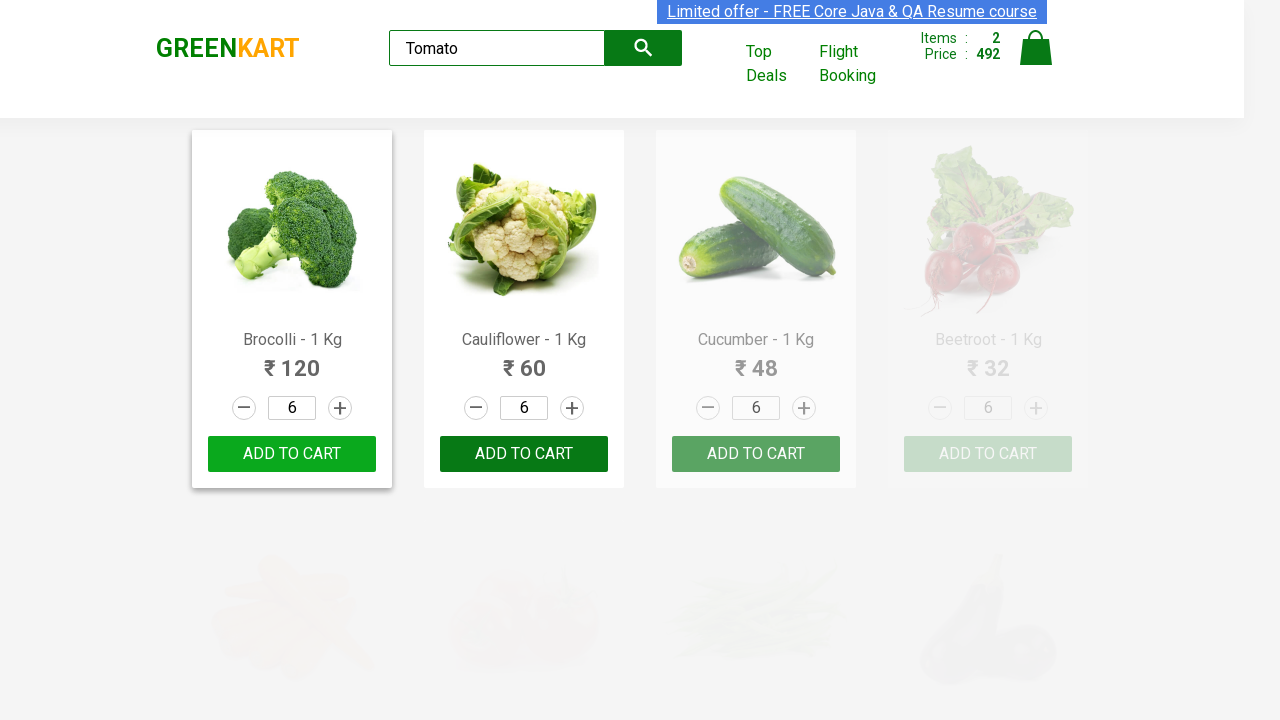

Waited 500ms for product to load
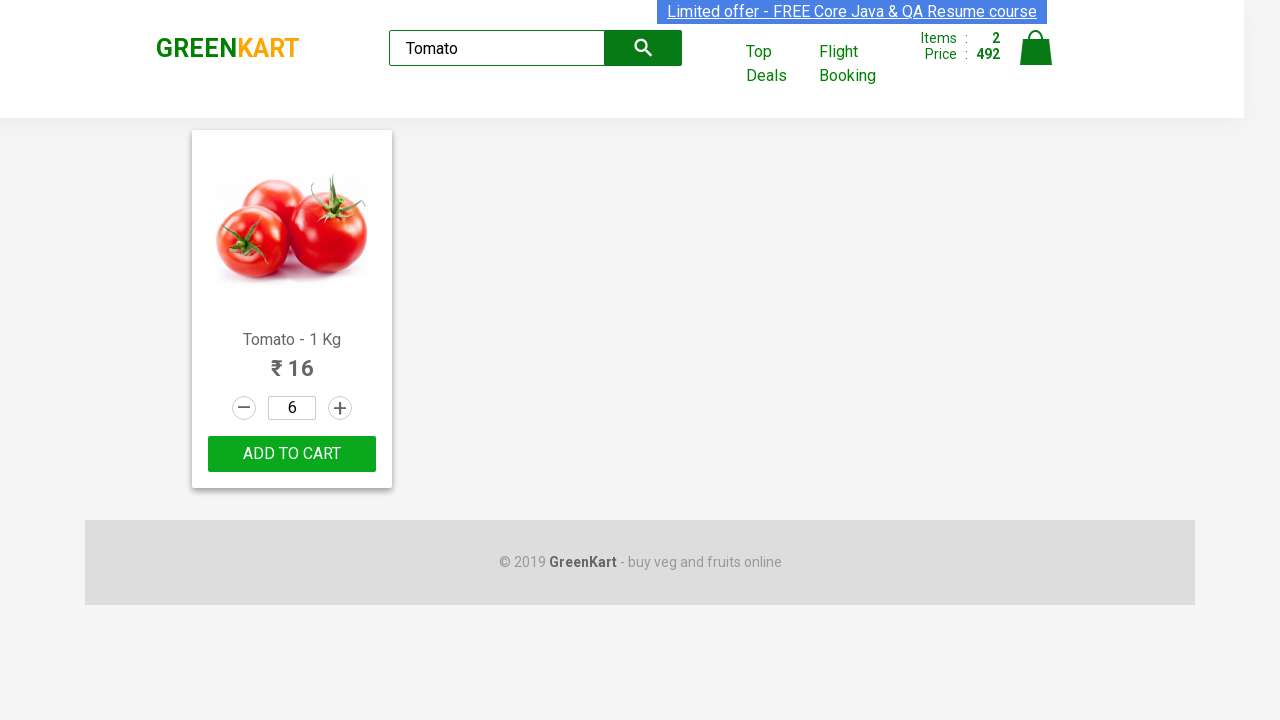

Incremented Tomato quantity to 2 at (340, 408) on a.increment
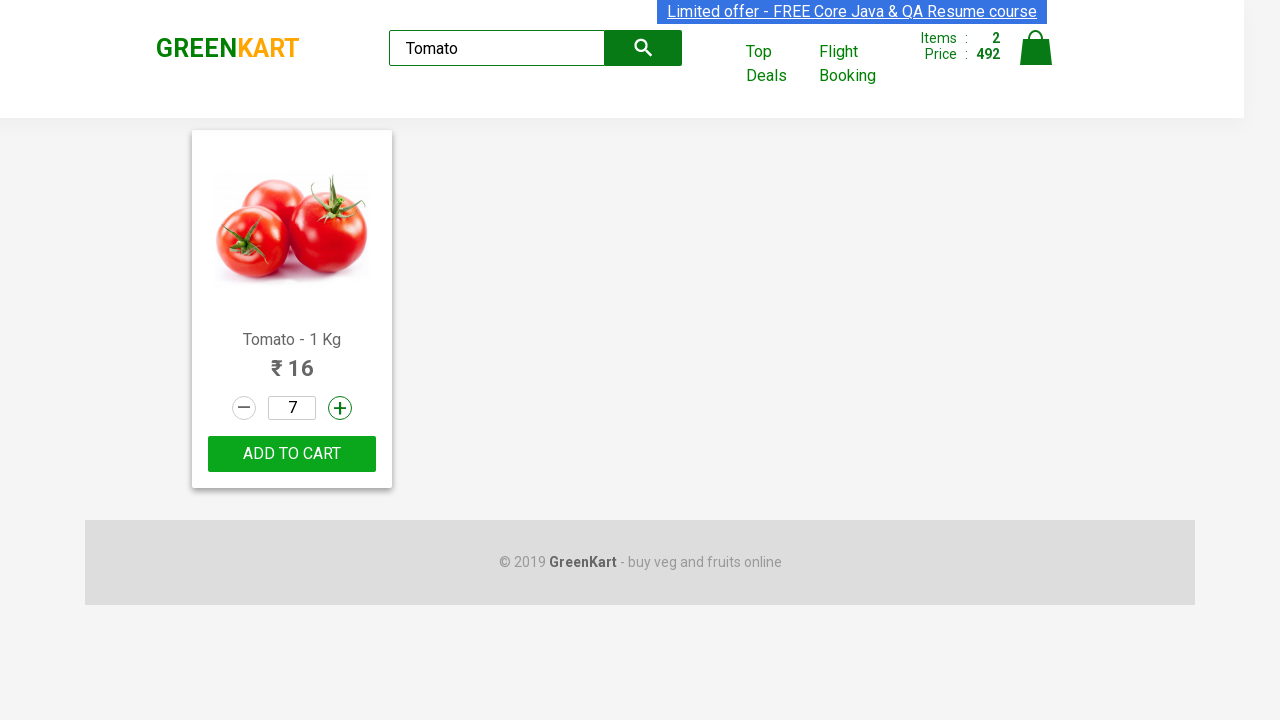

Incremented Tomato quantity to 3 at (340, 408) on a.increment
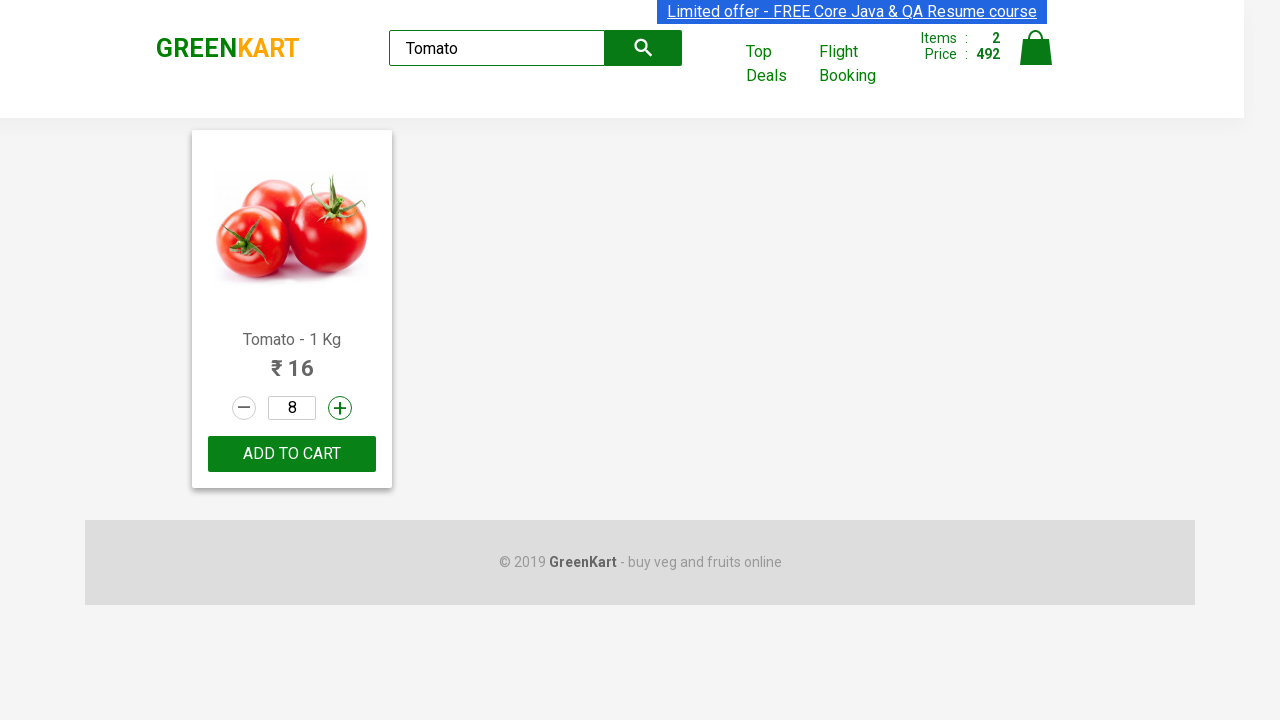

Incremented Tomato quantity to 4 at (340, 408) on a.increment
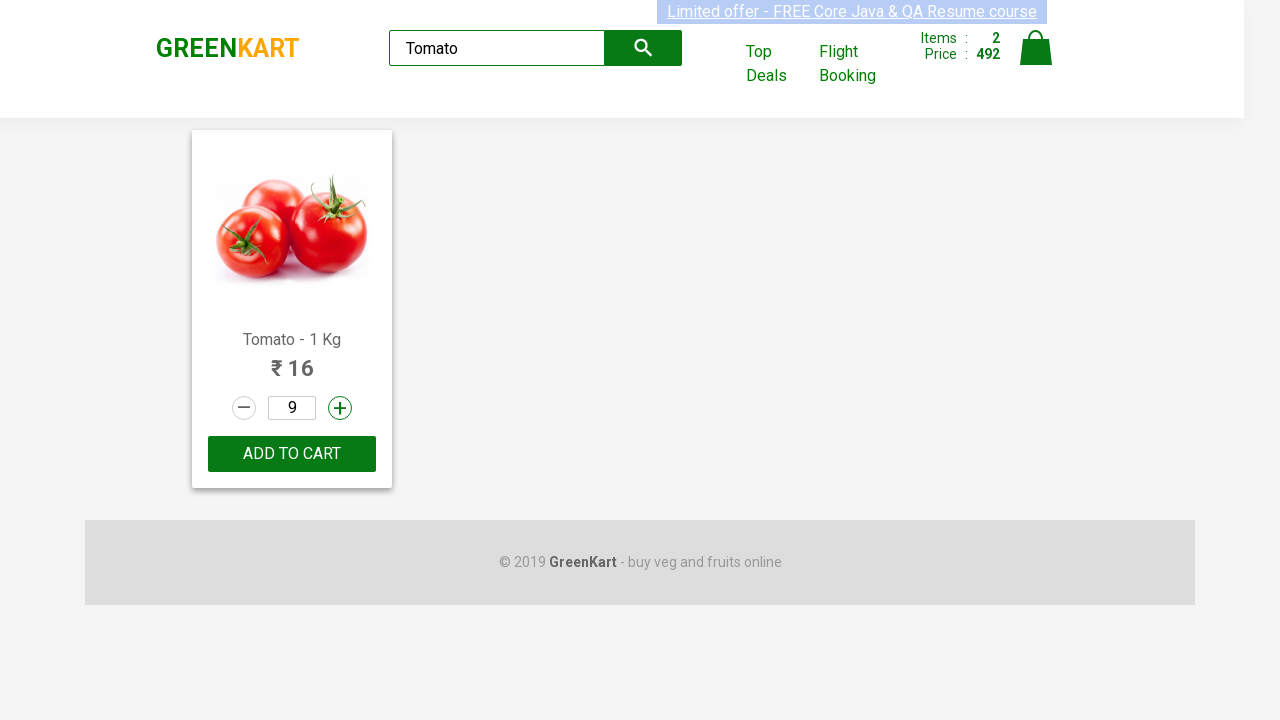

Incremented Tomato quantity to 5 at (340, 408) on a.increment
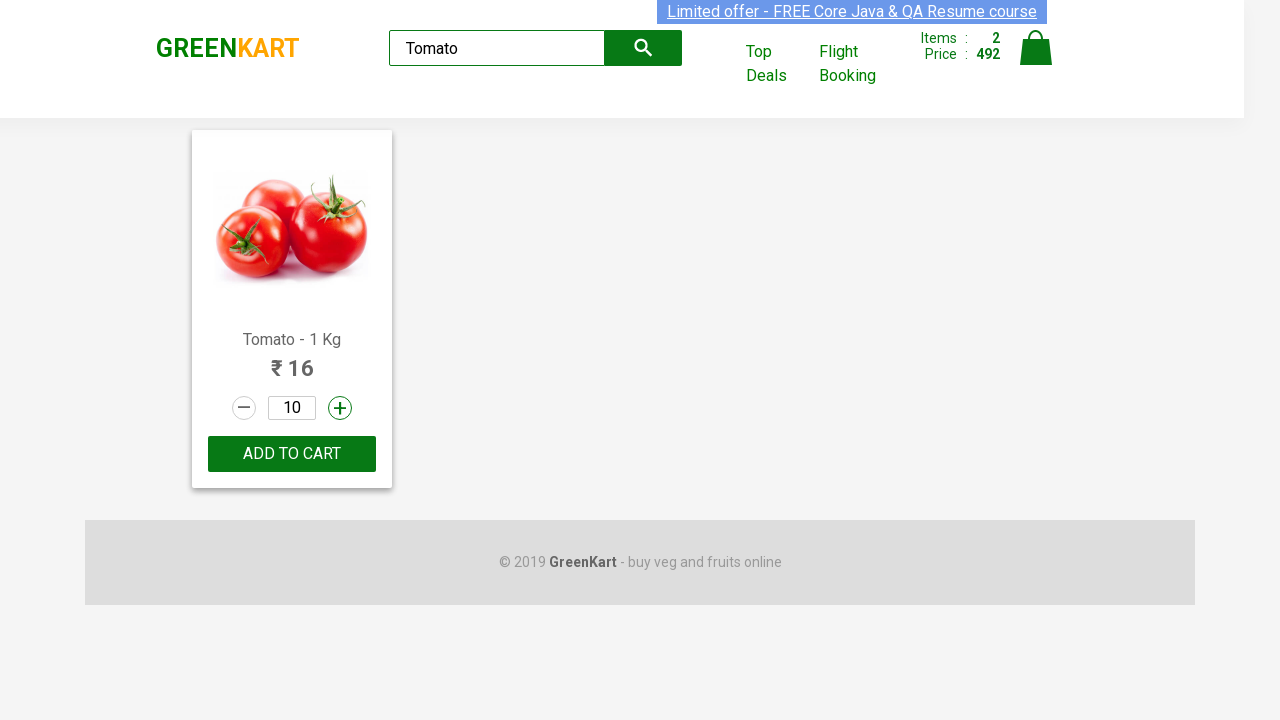

Added Tomato (qty: 5) to cart at (292, 454) on .product-action button
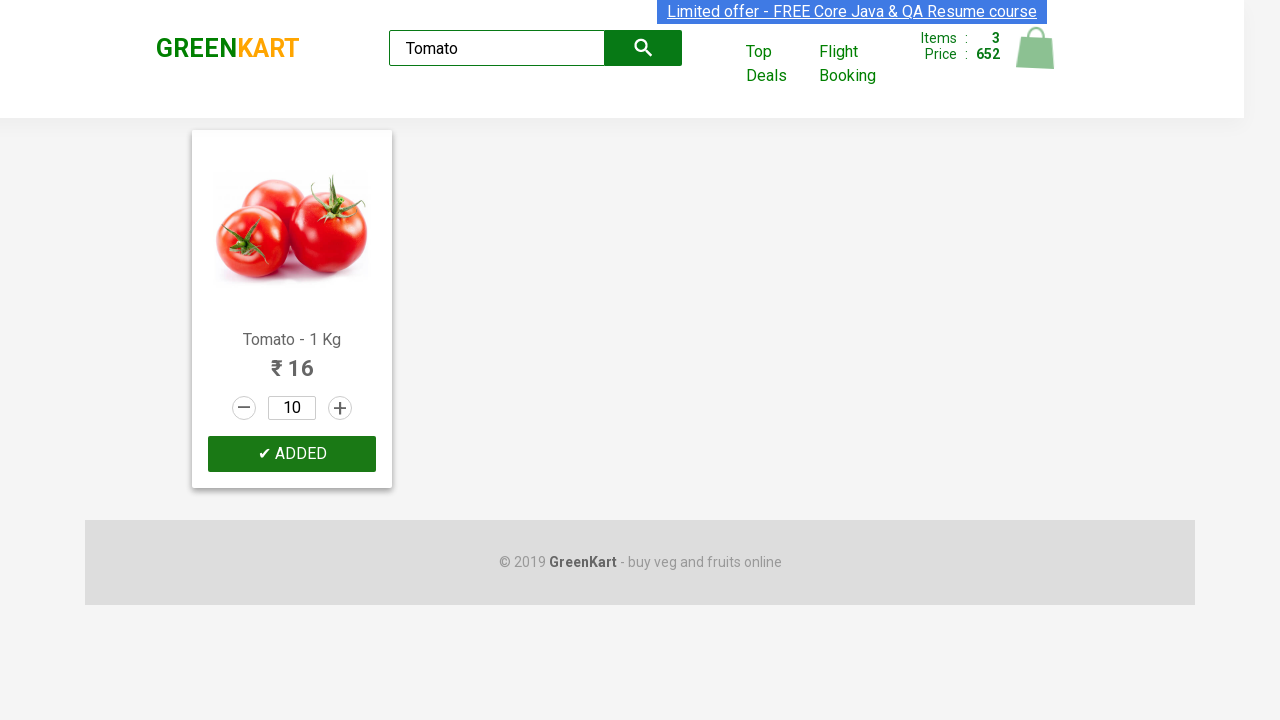

Clicked Cart button at (1036, 48) on [alt="Cart"]
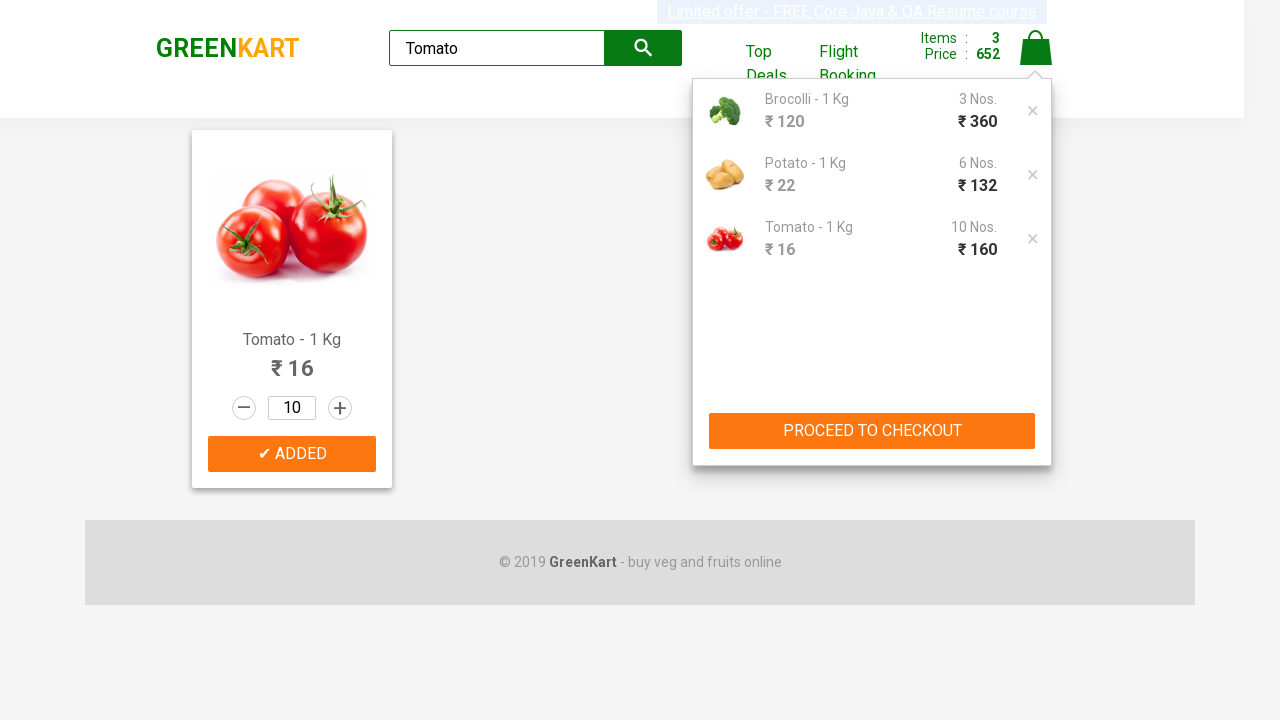

Clicked PROCEED TO CHECKOUT button at (872, 431) on button:has-text("PROCEED TO CHECKOUT")
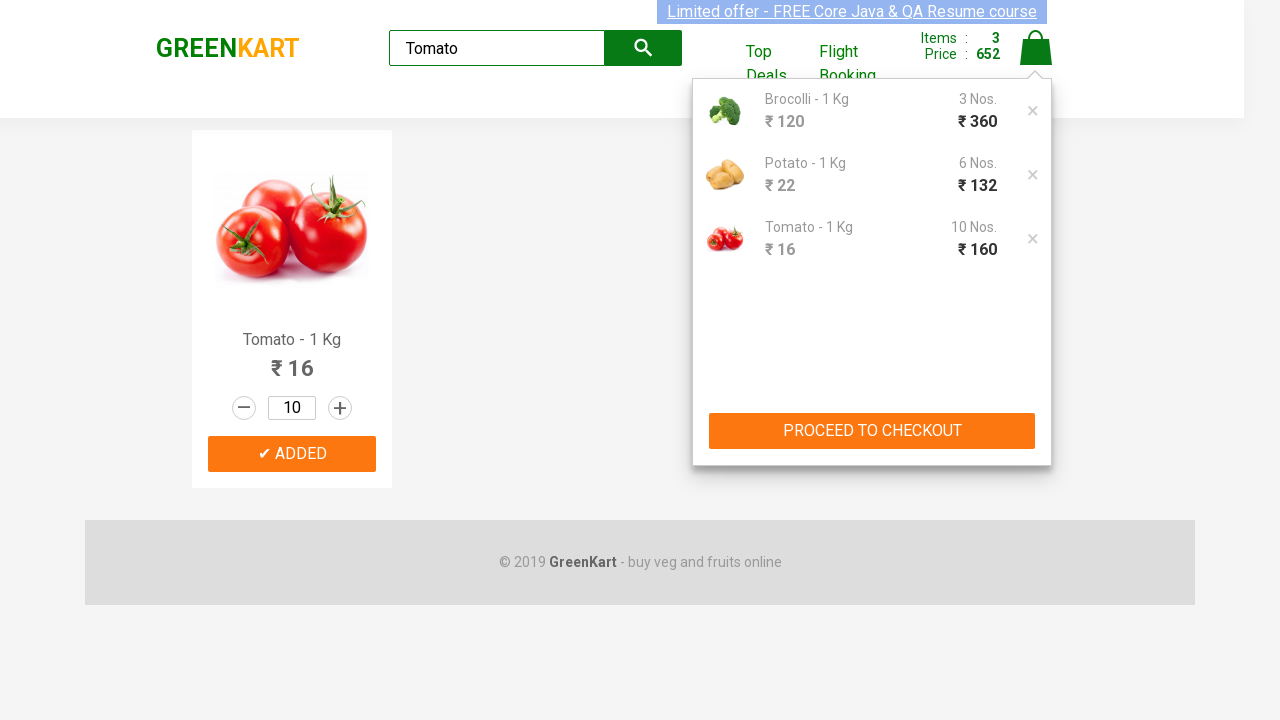

Clicked Place Order button at (1036, 562) on button:has-text("Place Order")
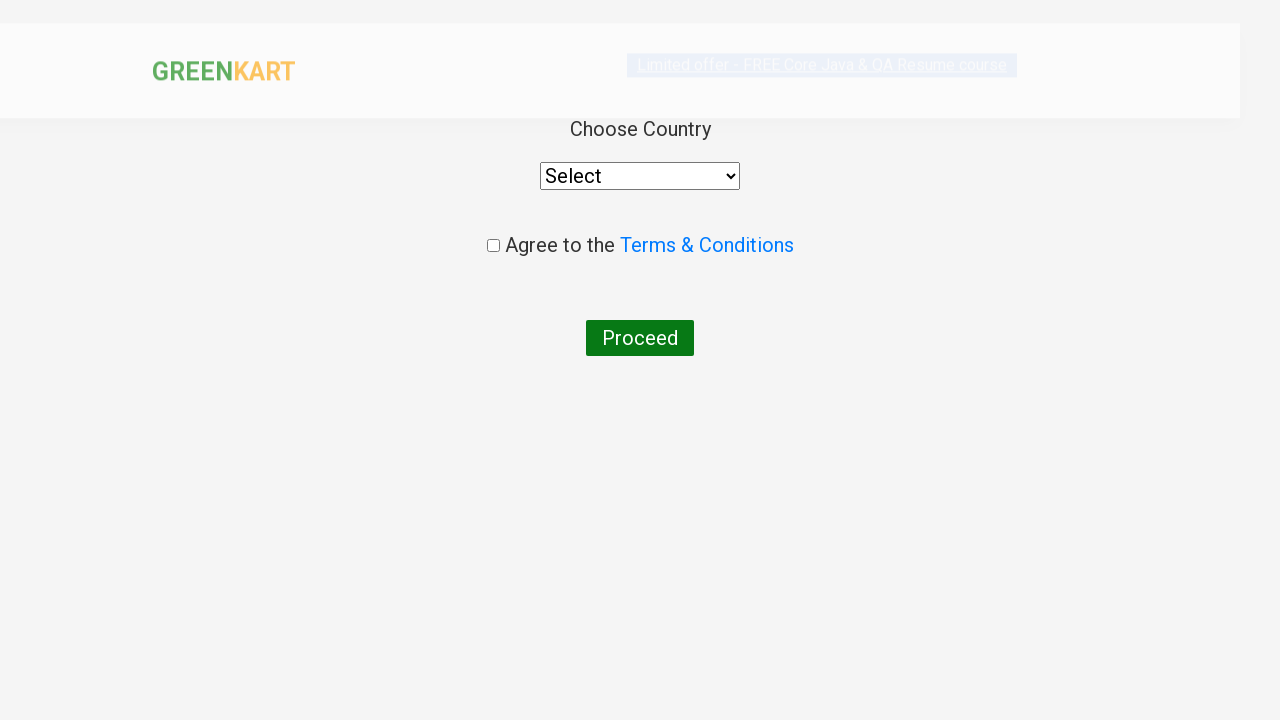

Checked agreement checkbox at (493, 246) on .chkAgree
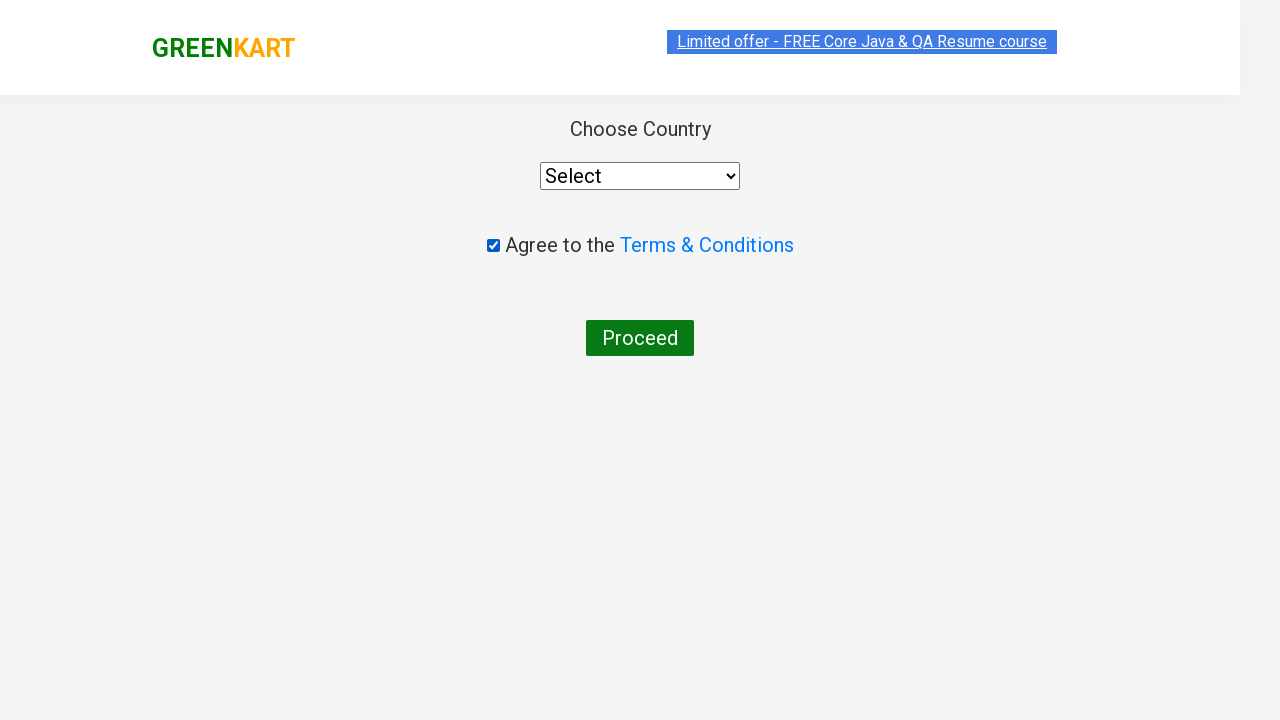

Selected Spain from country dropdown on #root > div > div > div > div > div > select
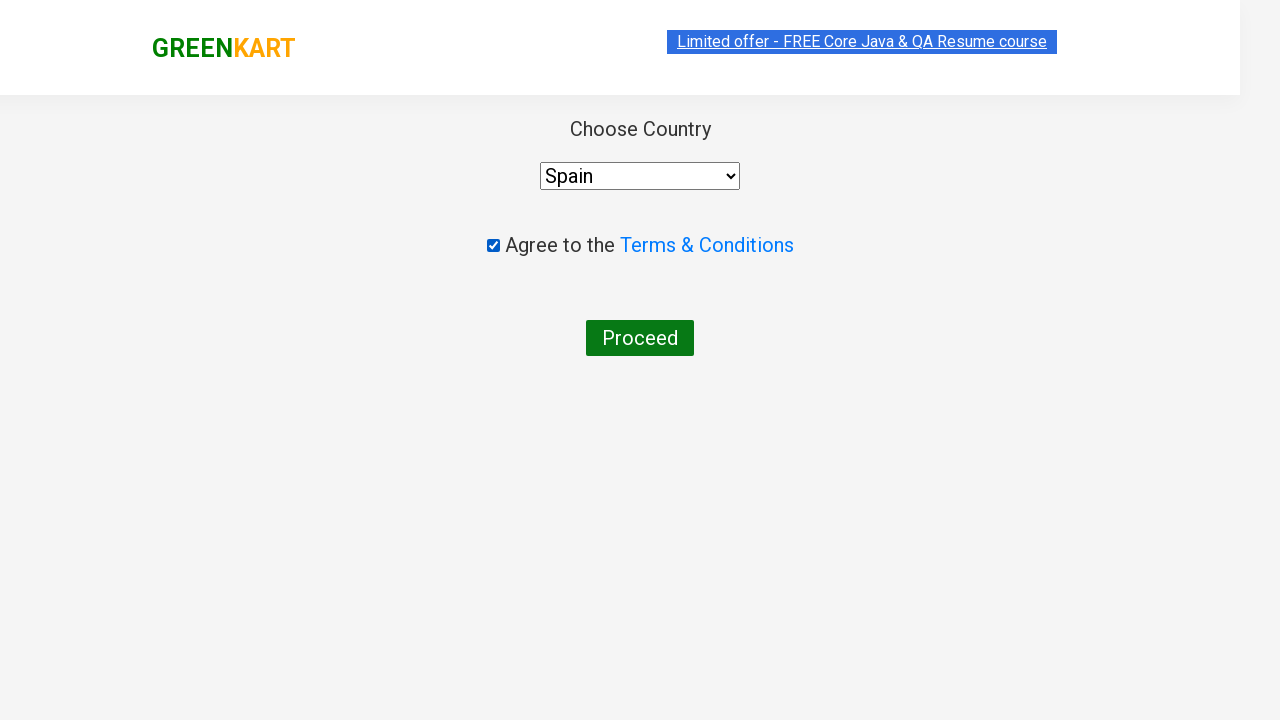

Clicked Proceed button to complete checkout at (640, 338) on button:has-text("Proceed")
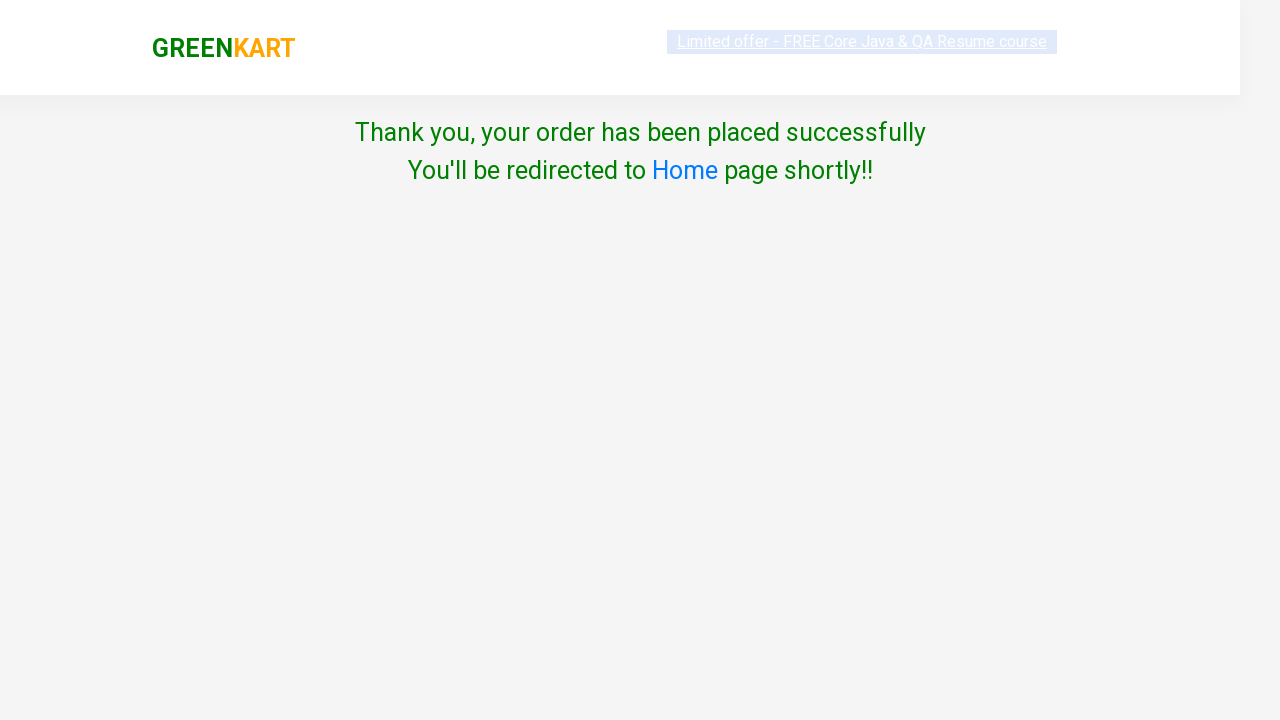

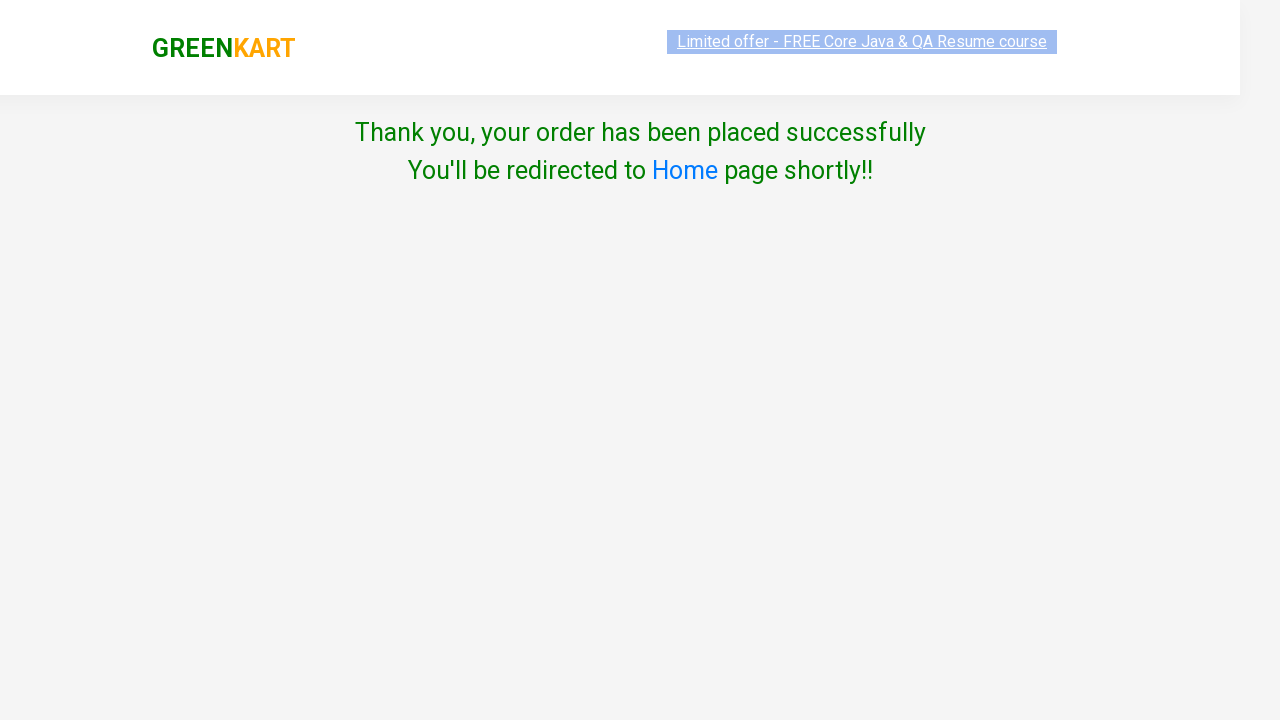